Tests jQuery UI custom dropdown by selecting different numeric values and verifying they are displayed correctly

Starting URL: http://jqueryui.com/resources/demos/selectmenu/default.html

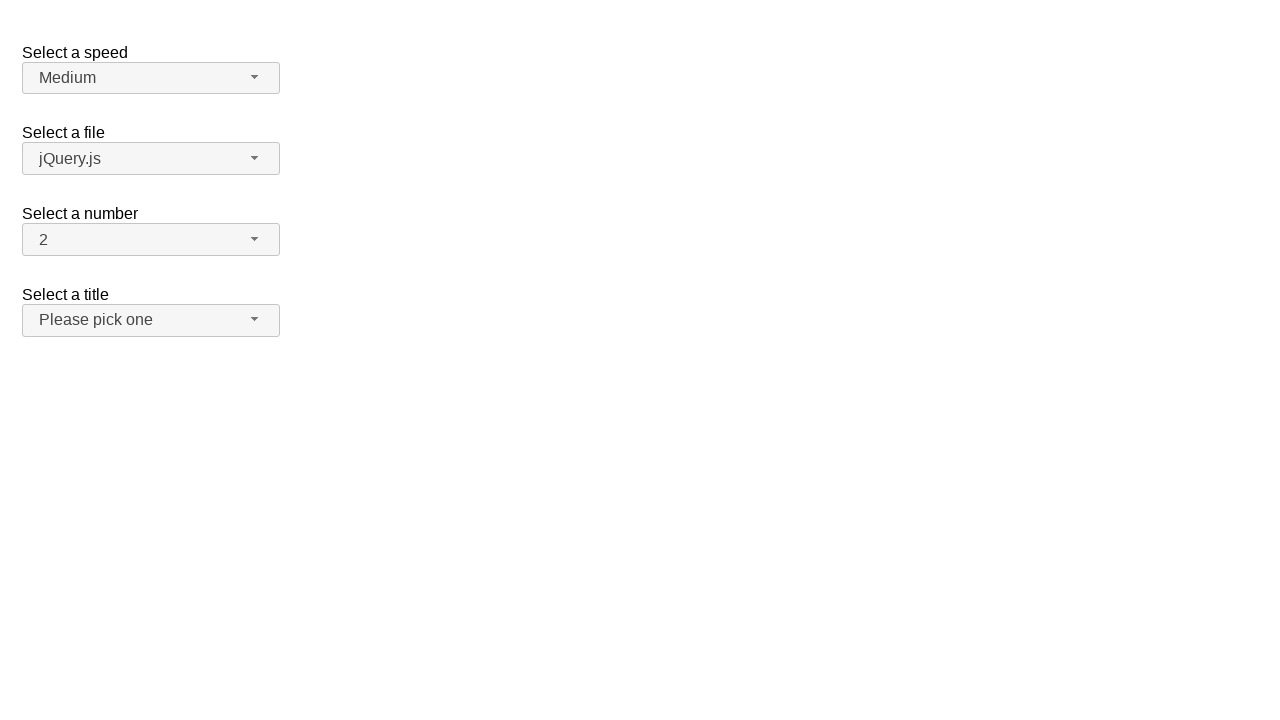

Clicked dropdown button to open menu at (151, 240) on #number-button
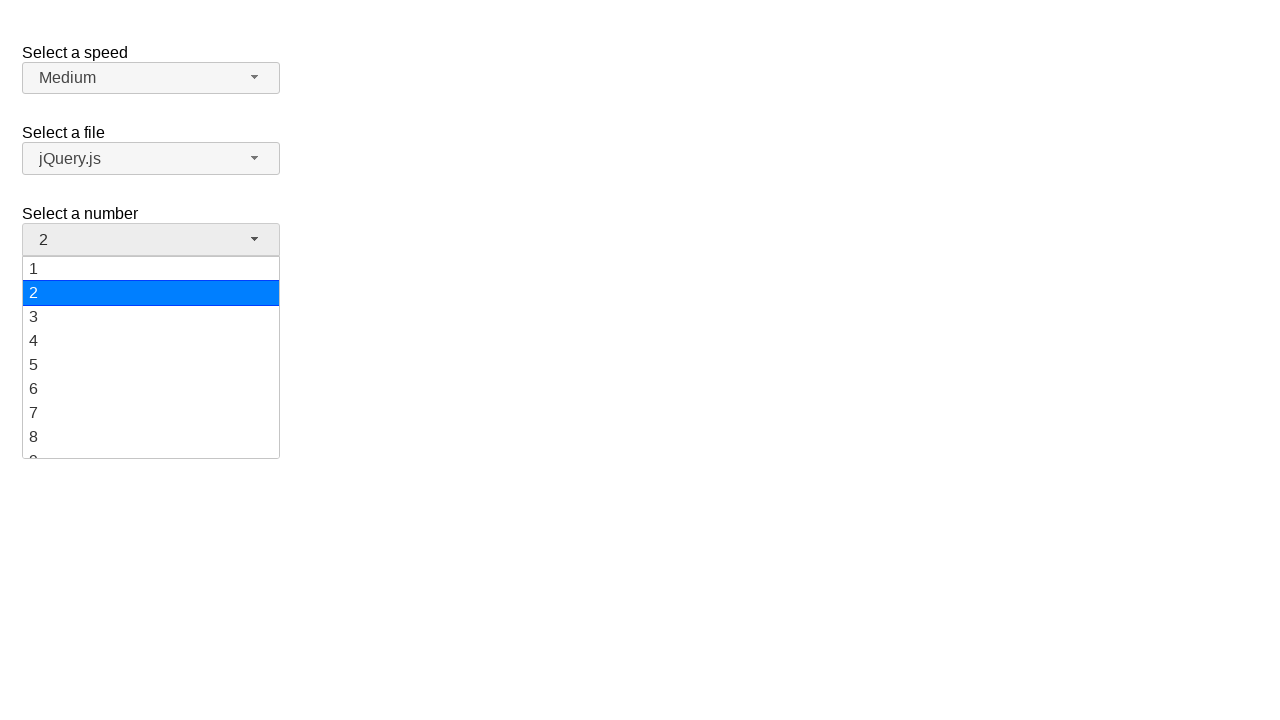

Selected value '5' from dropdown menu at (151, 365) on xpath=//ul[@id='number-menu']//div[text()='5']
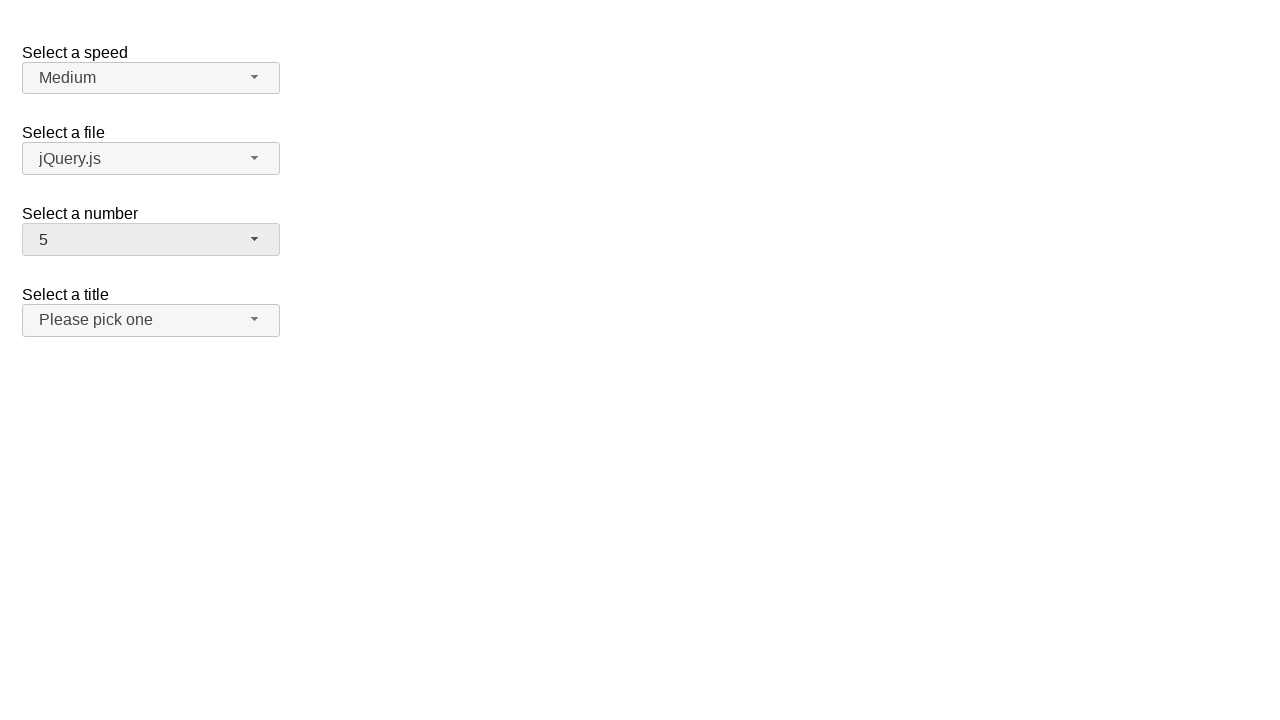

Verified that '5' is displayed as selected value
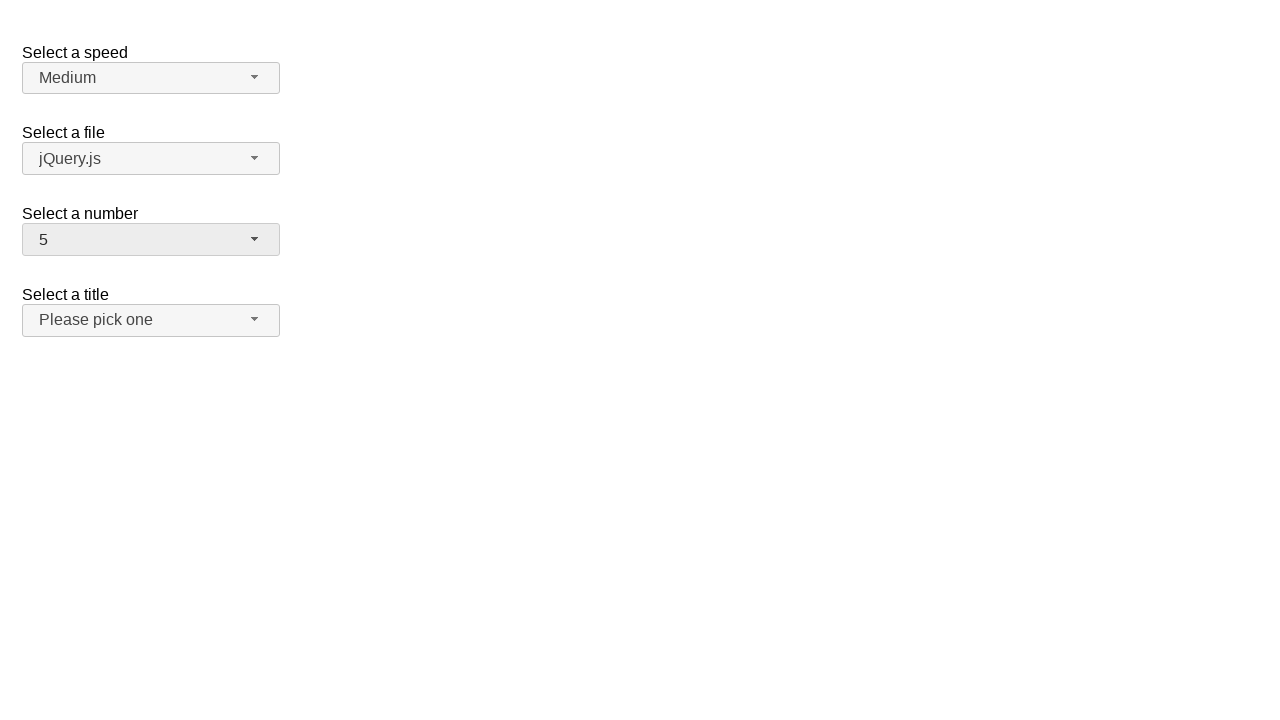

Clicked dropdown button to open menu at (151, 240) on #number-button
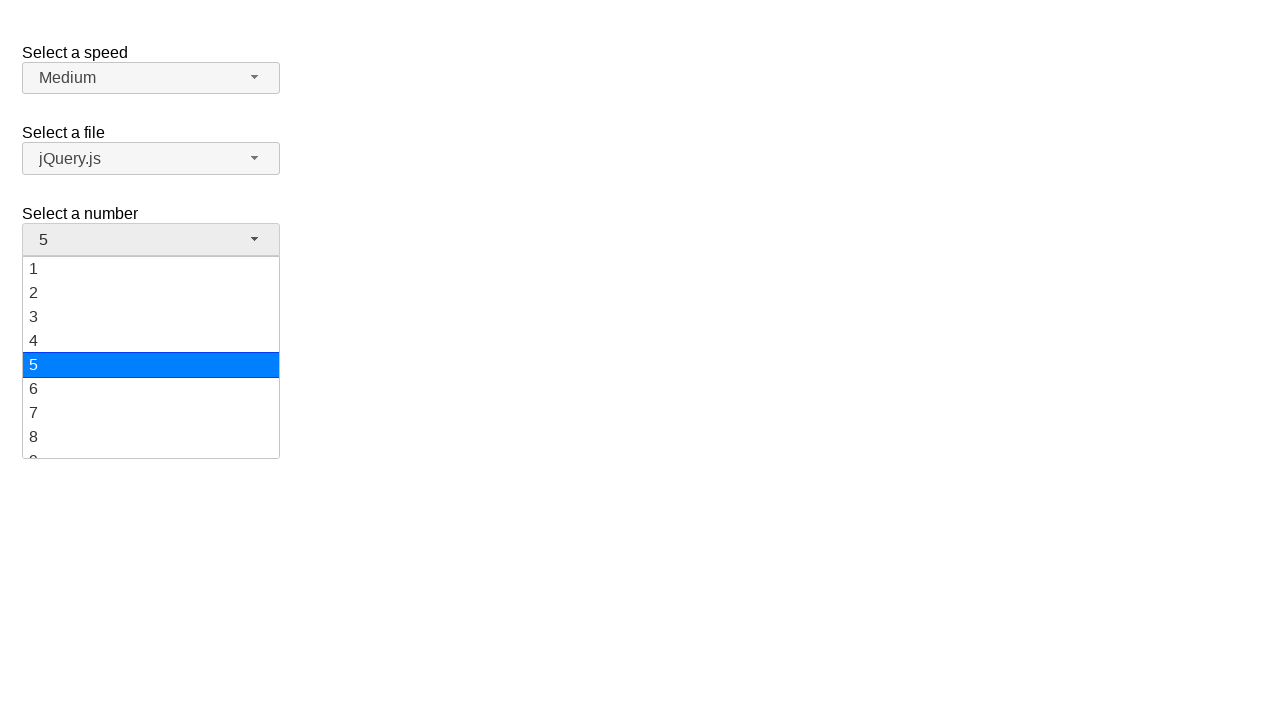

Selected value '19' from dropdown menu at (151, 445) on xpath=//ul[@id='number-menu']//div[text()='19']
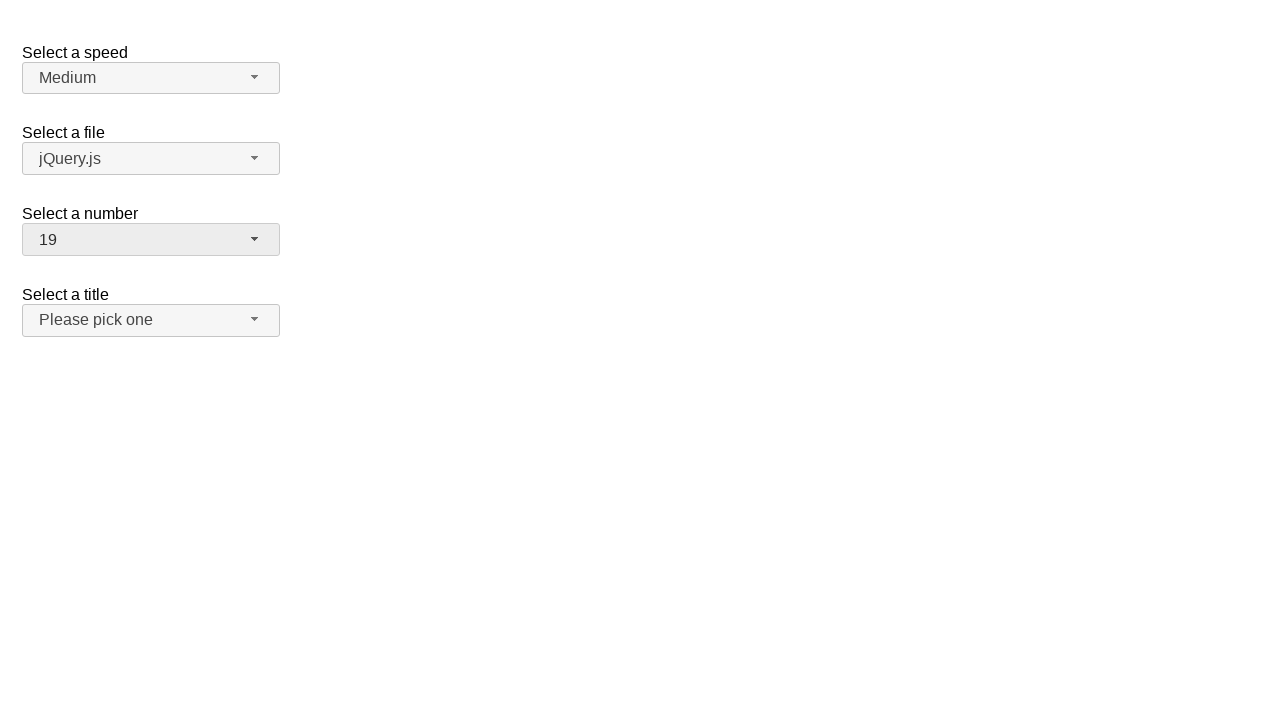

Verified that '19' is displayed as selected value
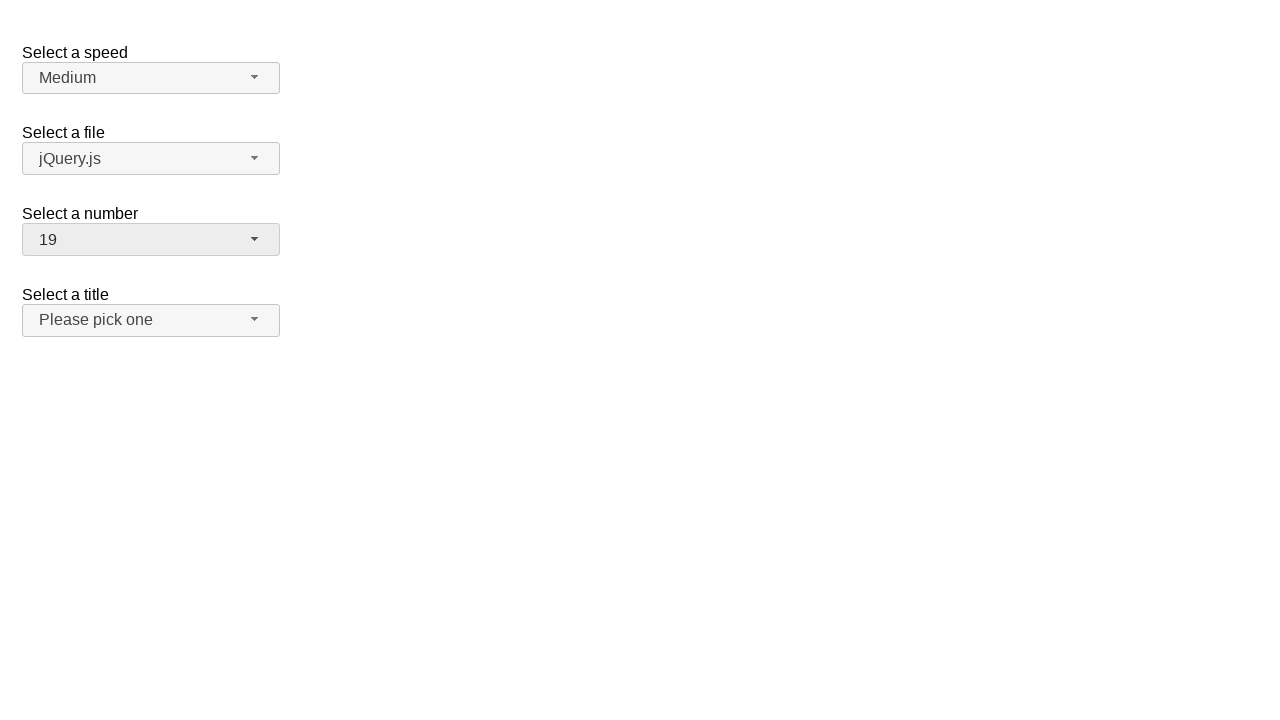

Clicked dropdown button to open menu at (151, 240) on #number-button
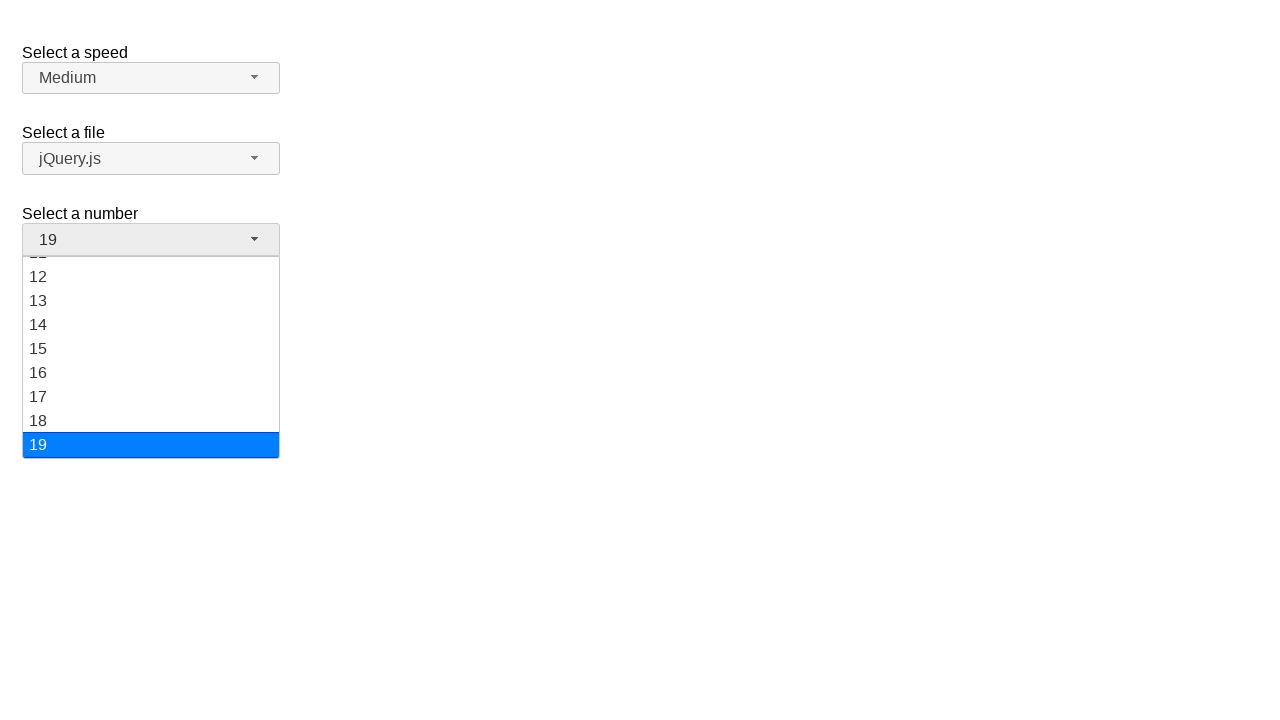

Selected value '1' from dropdown menu at (151, 269) on xpath=//ul[@id='number-menu']//div[text()='1']
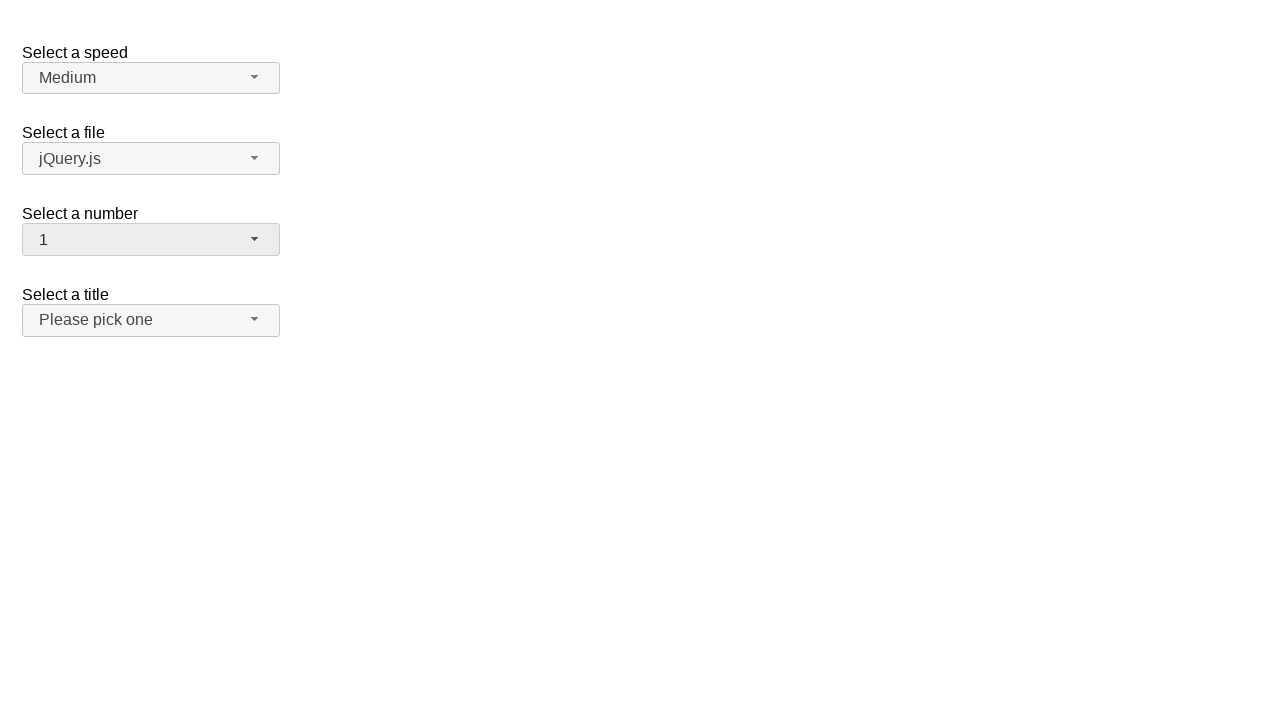

Verified that '1' is displayed as selected value
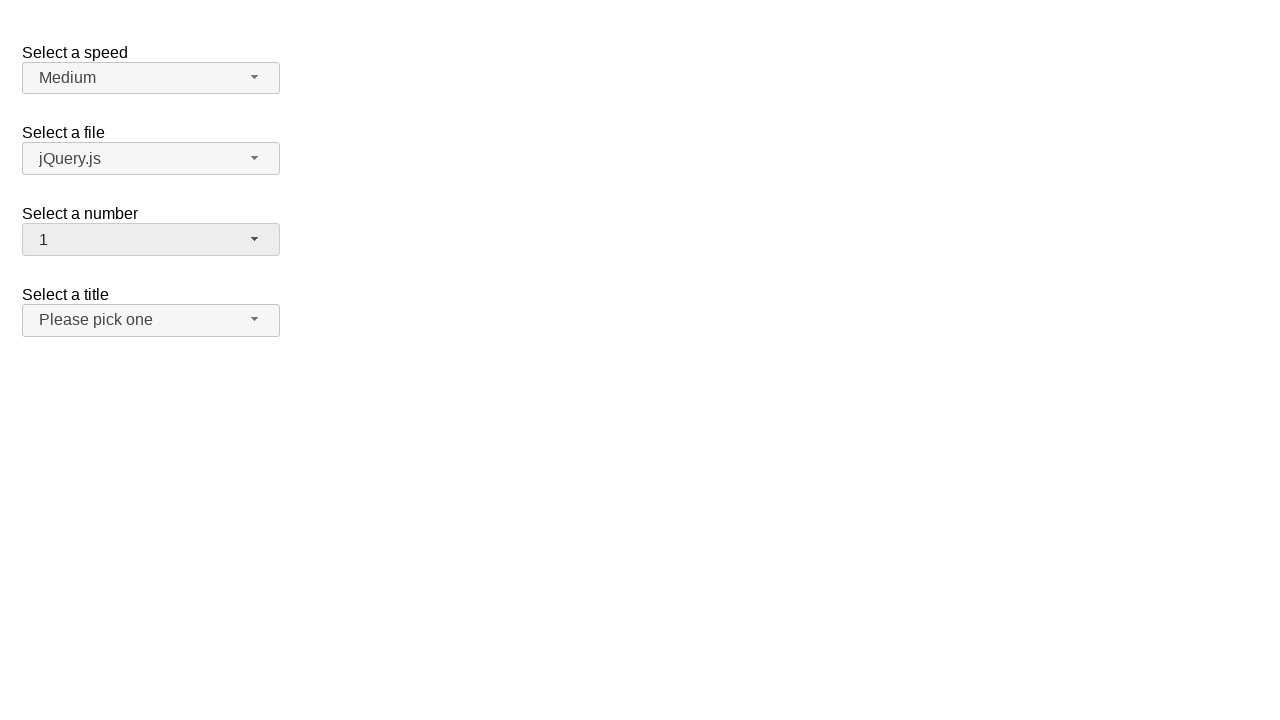

Clicked dropdown button to open menu at (151, 240) on #number-button
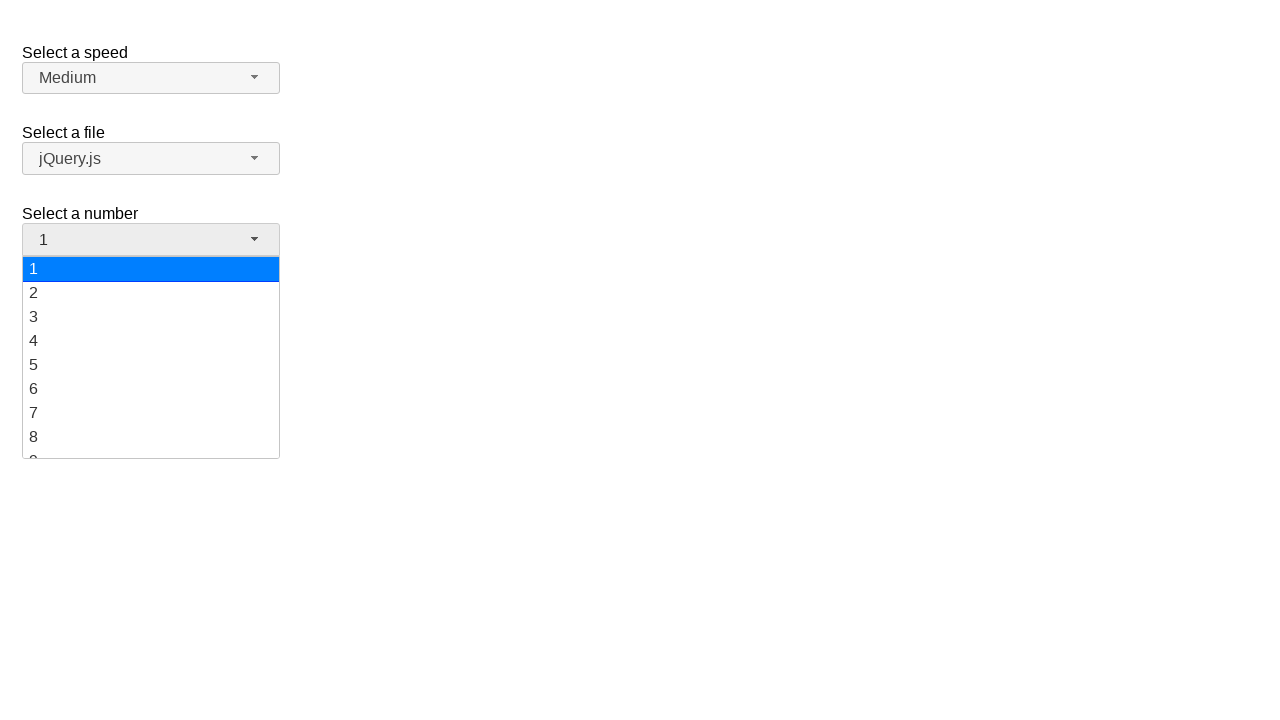

Selected value '15' from dropdown menu at (151, 357) on xpath=//ul[@id='number-menu']//div[text()='15']
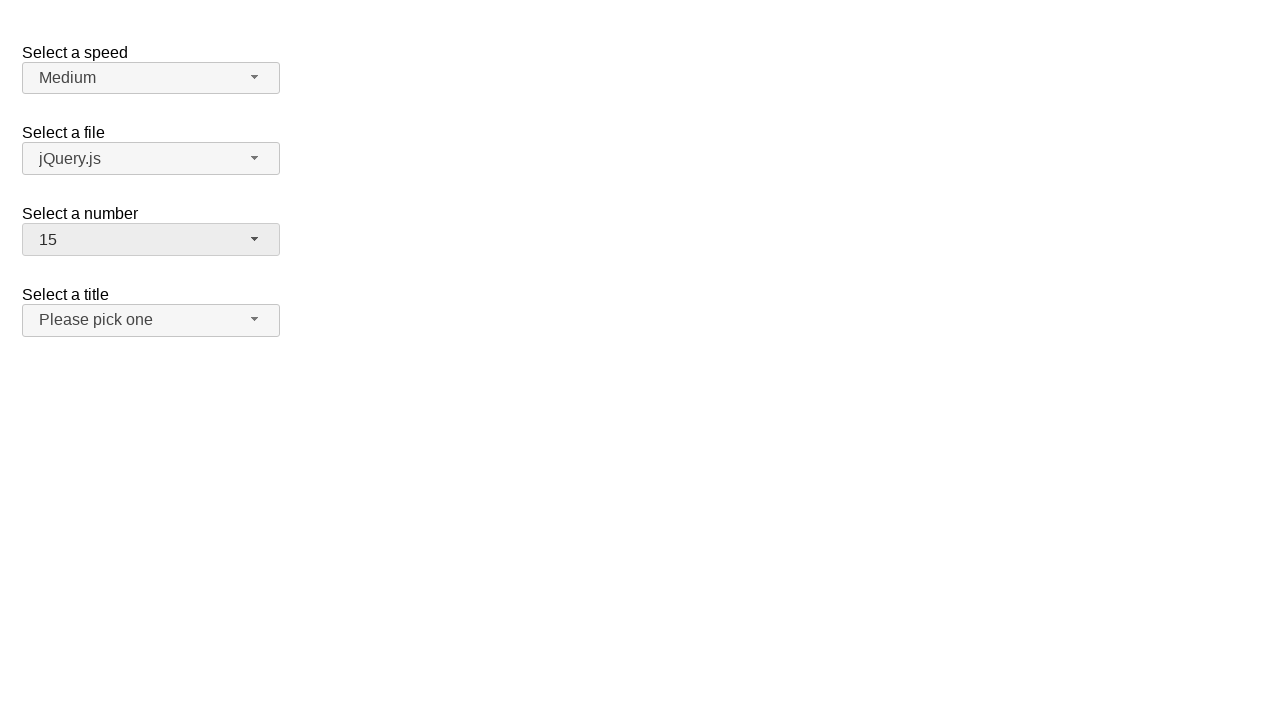

Verified that '15' is displayed as selected value
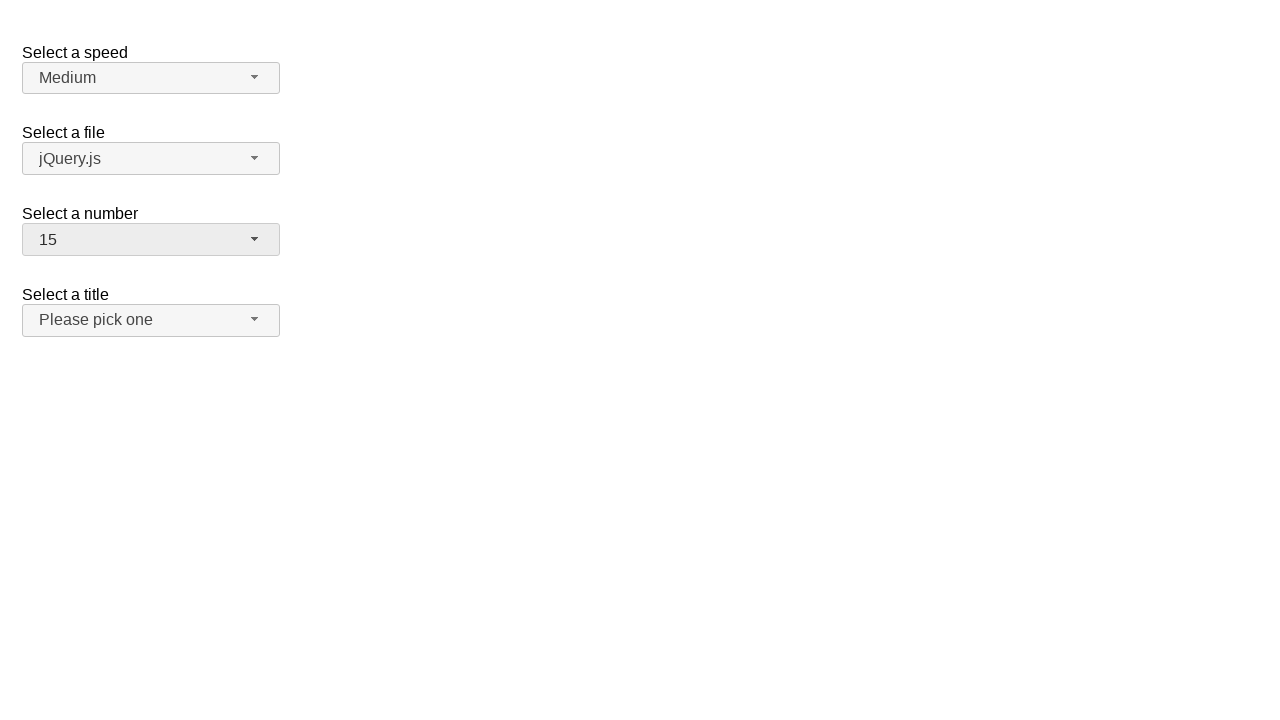

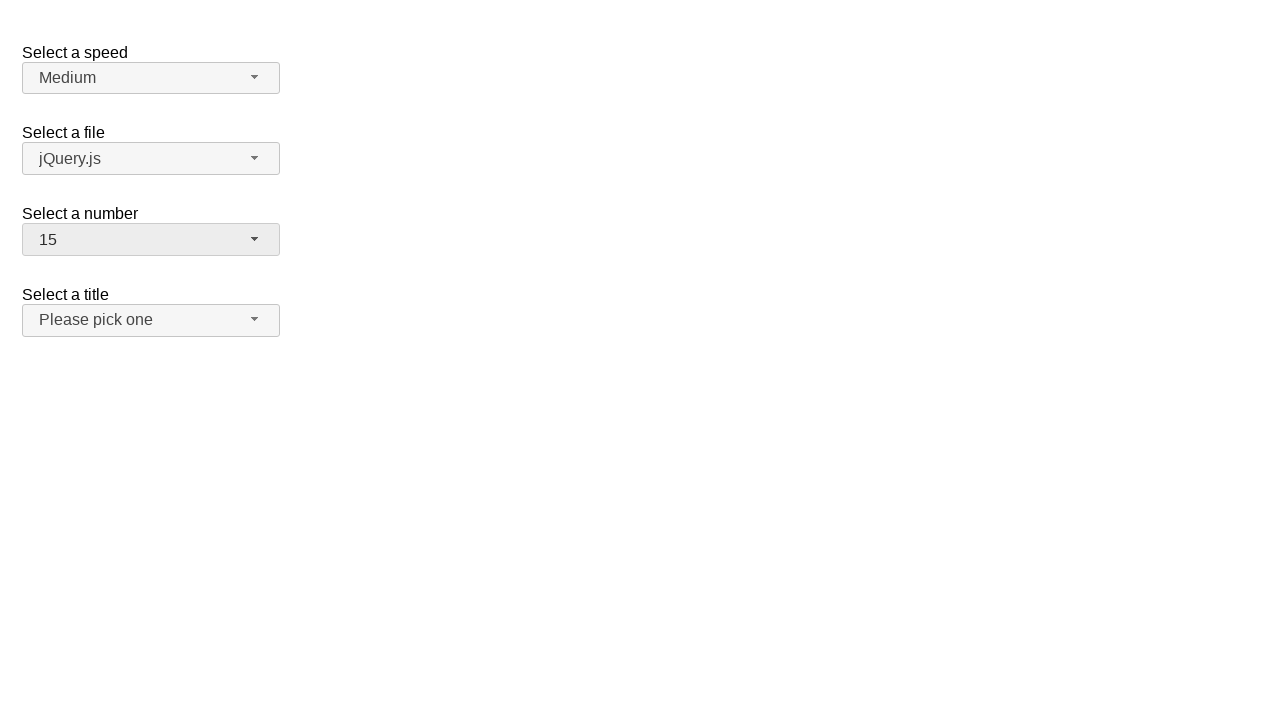